Tests browser navigation functionality by navigating to different pages, going back and forward in history, and resizing the browser window

Starting URL: https://itbootcamp.rs/

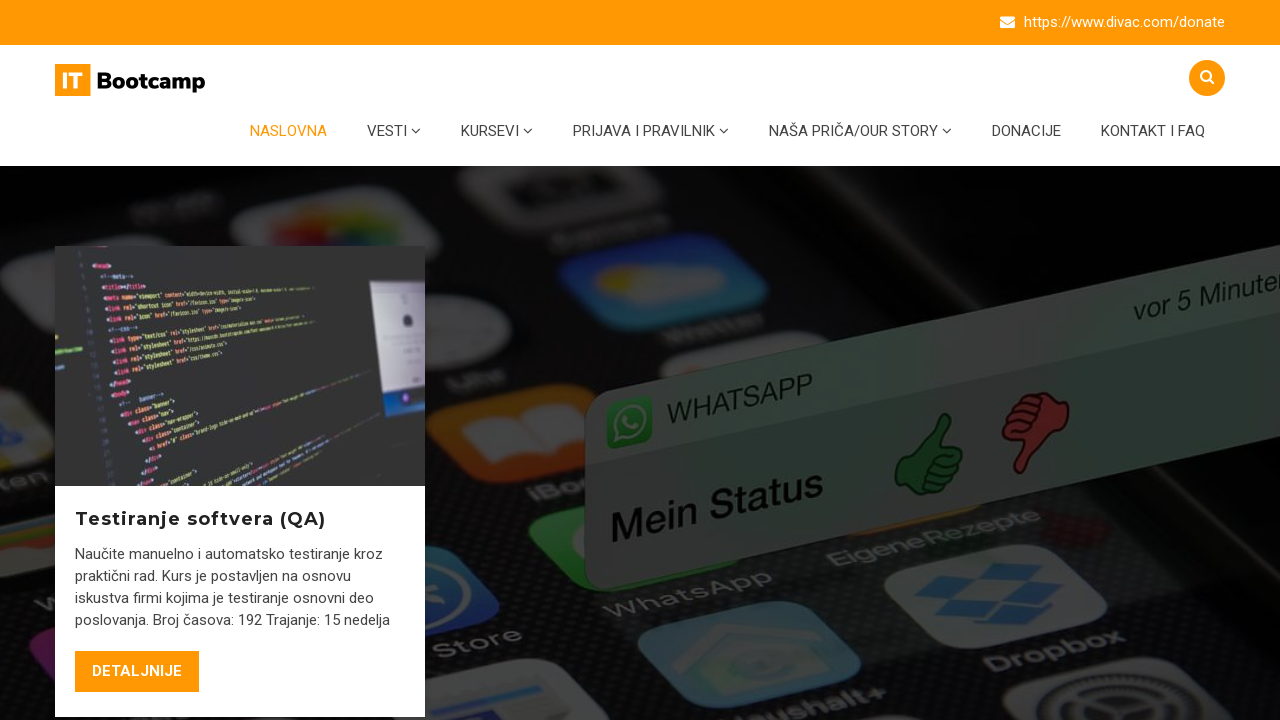

Refreshed the current page
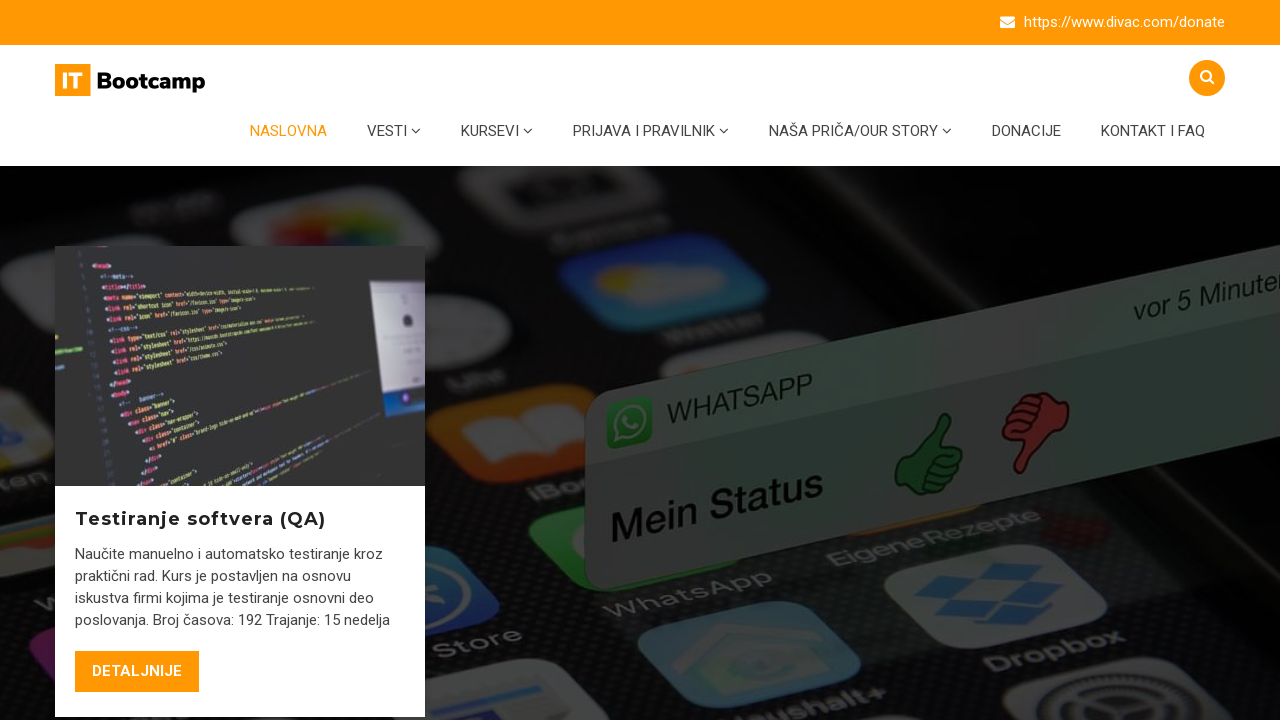

Navigated to contact page at https://itbootcamp.rs/kontakt/
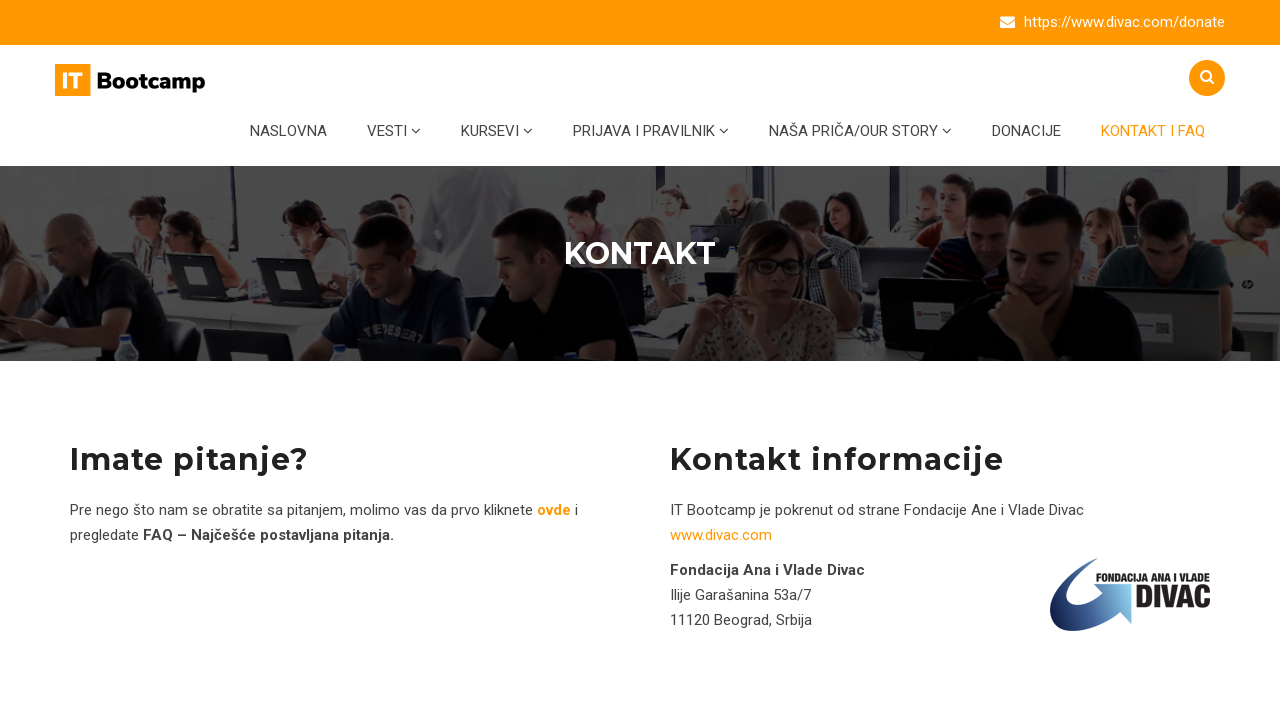

Navigated back in browser history
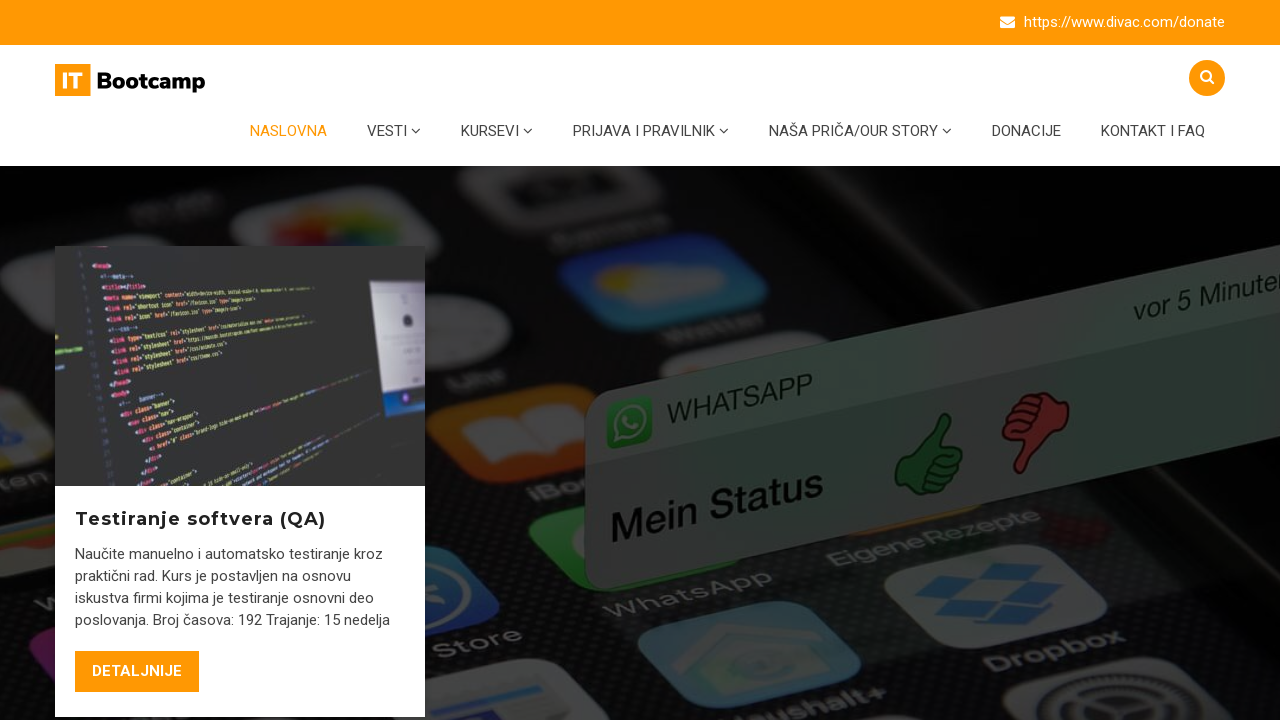

Navigated forward in browser history
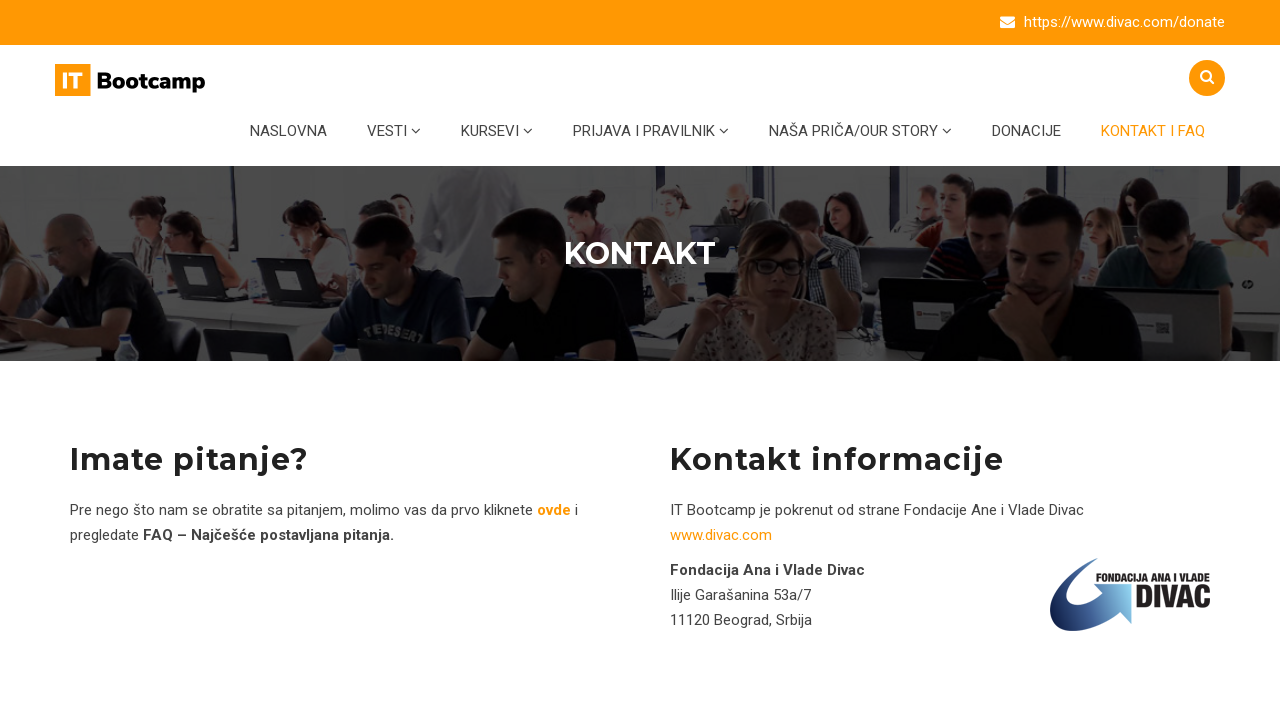

Resized browser window to 3826x764 pixels
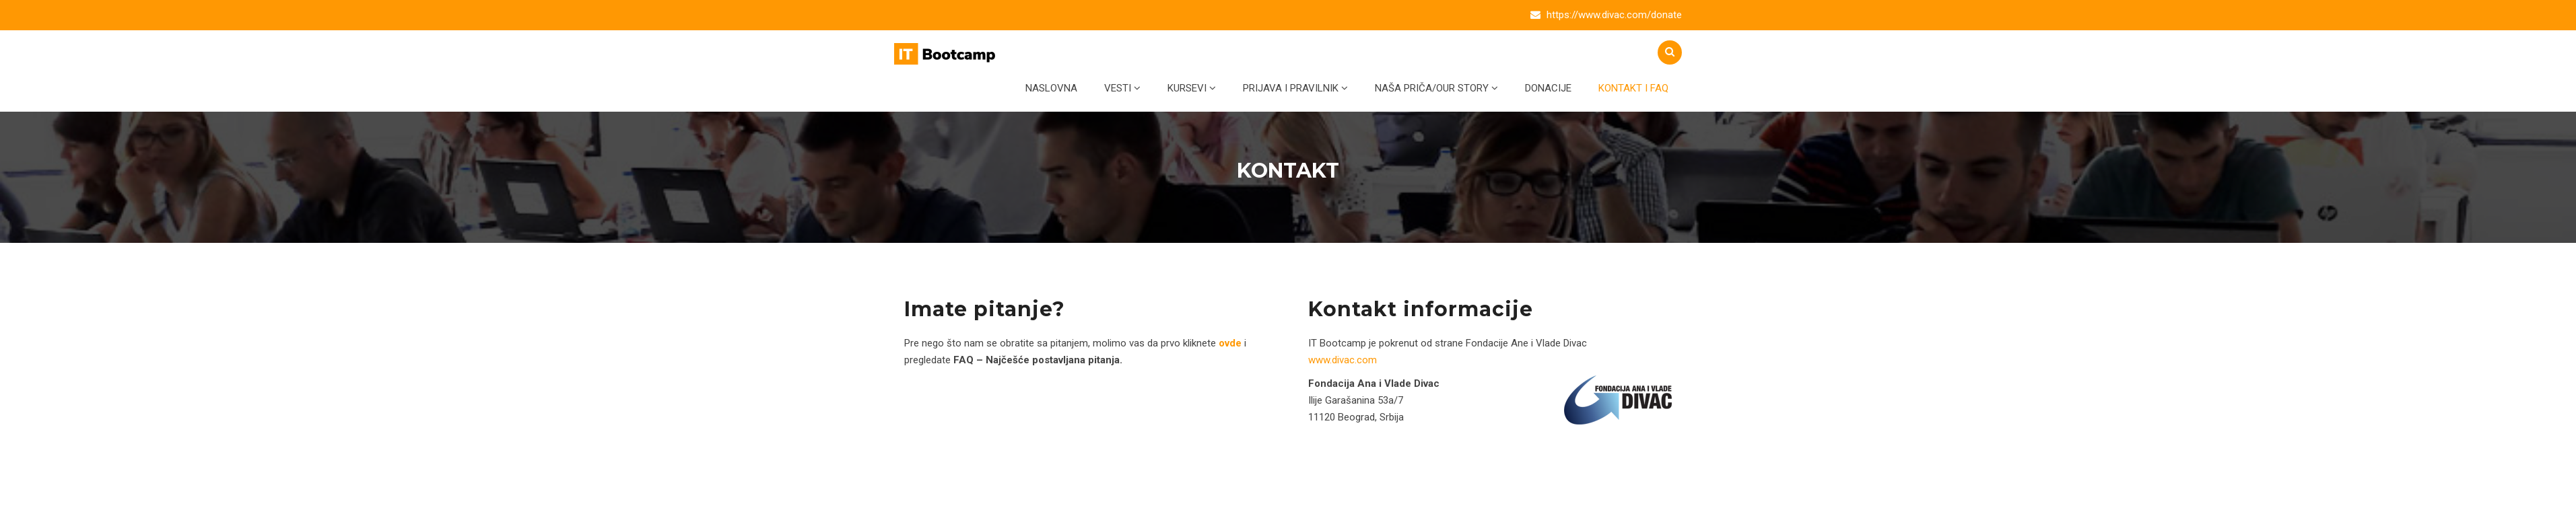

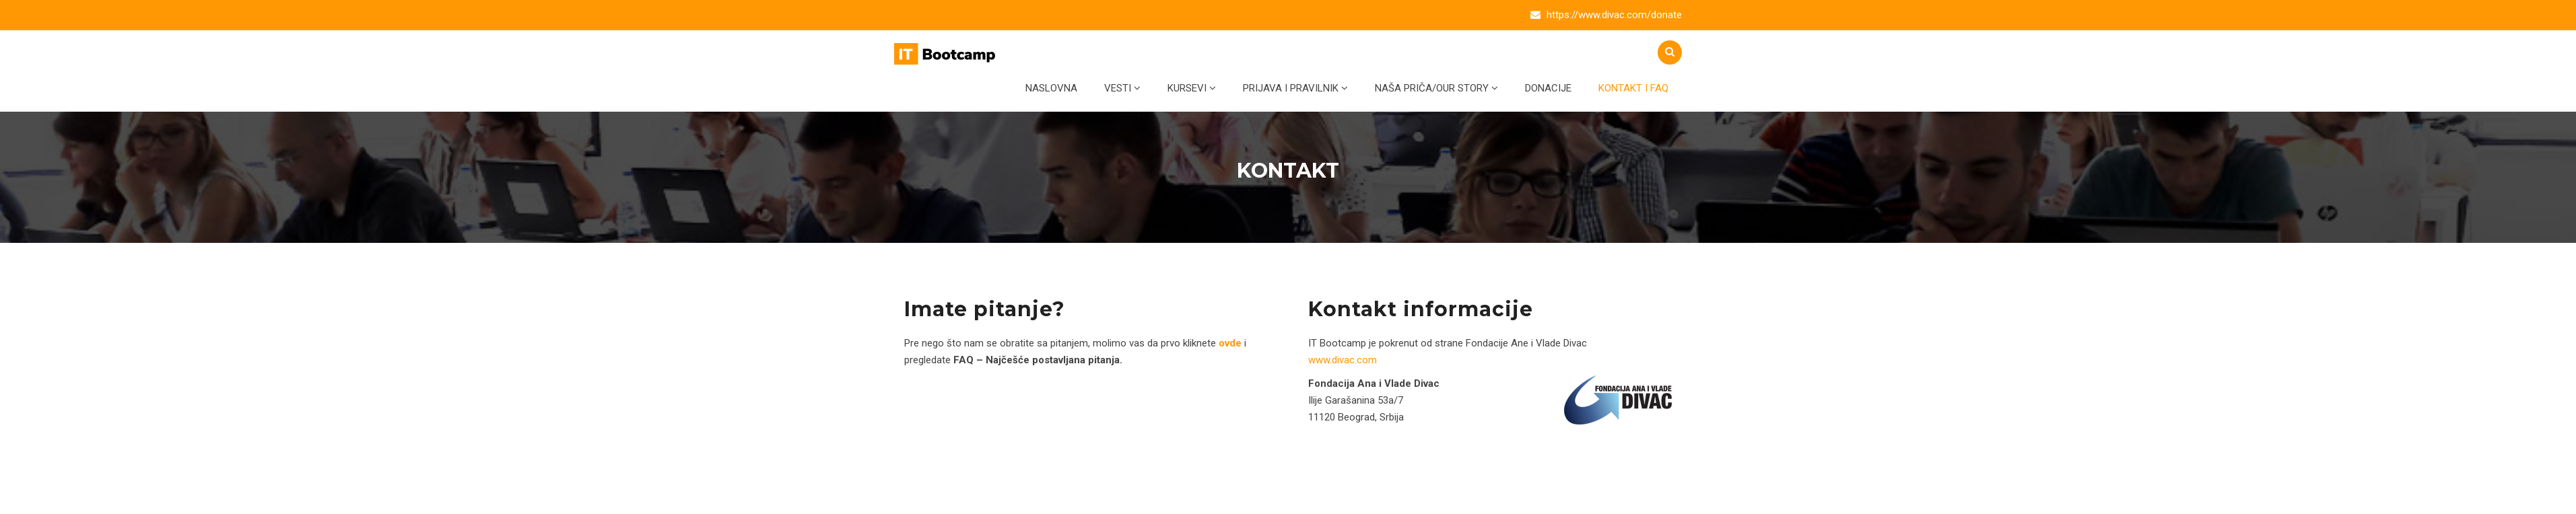